Tests scrolling down the GitHub homepage and clicking a subscribe/newsletter link in the footer

Starting URL: https://github.com/

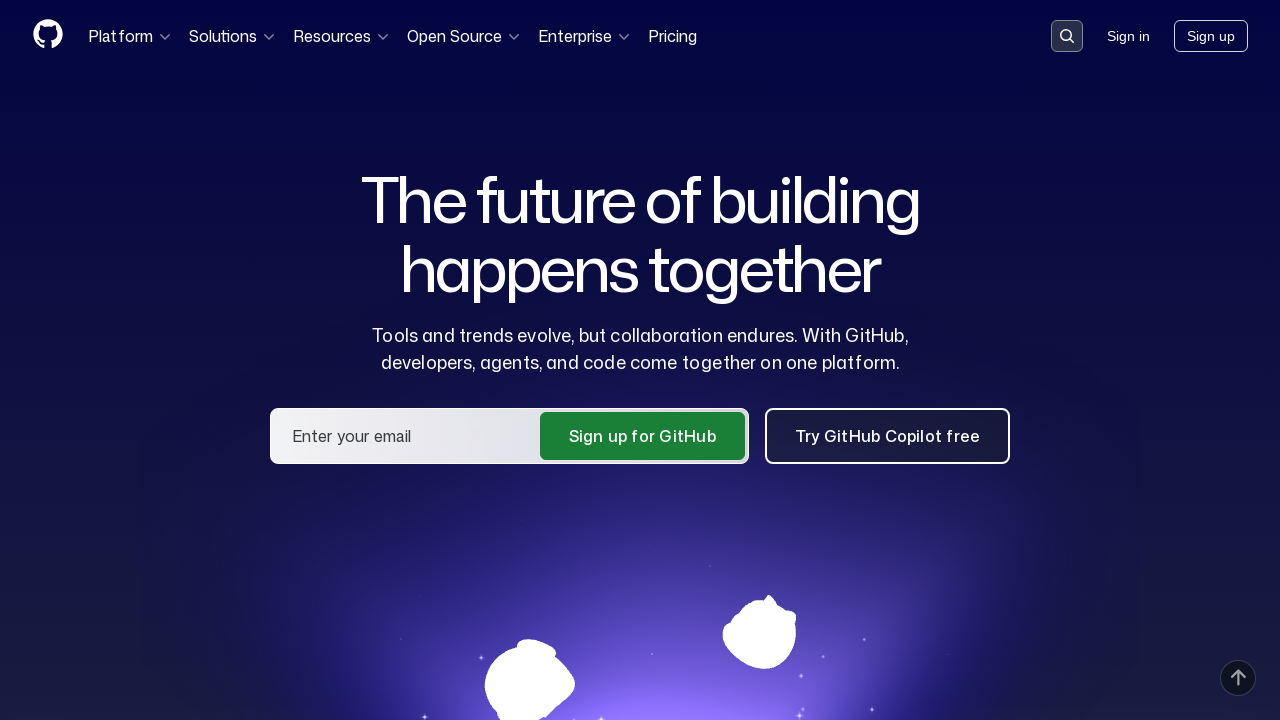

Scrolled to the bottom of the GitHub homepage
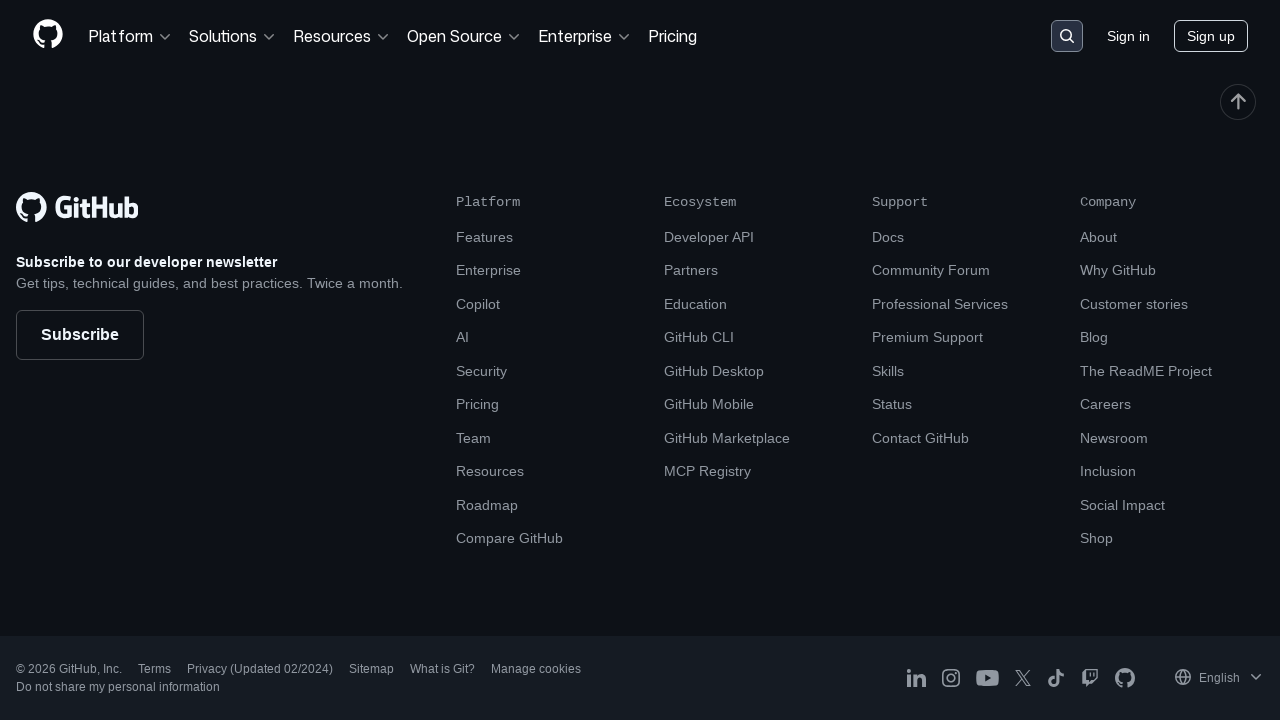

Footer link became visible
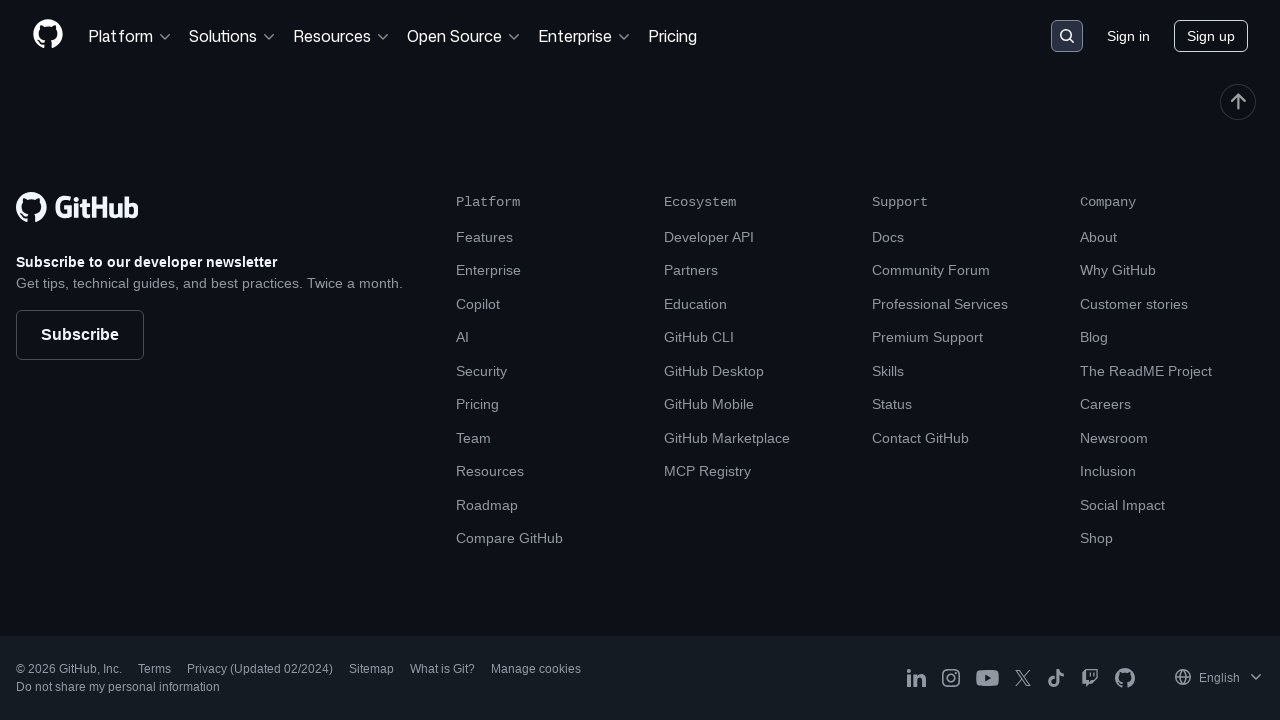

Clicked the subscribe/newsletter link in the footer
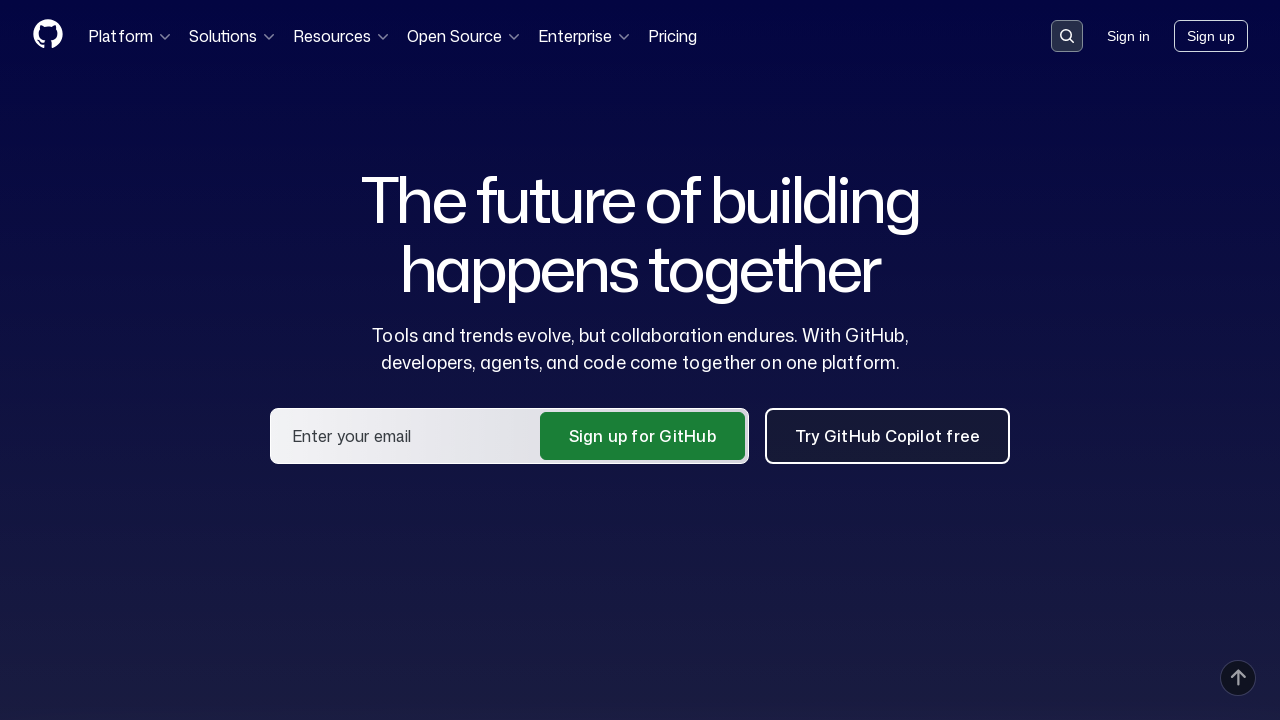

Page navigation completed and network became idle
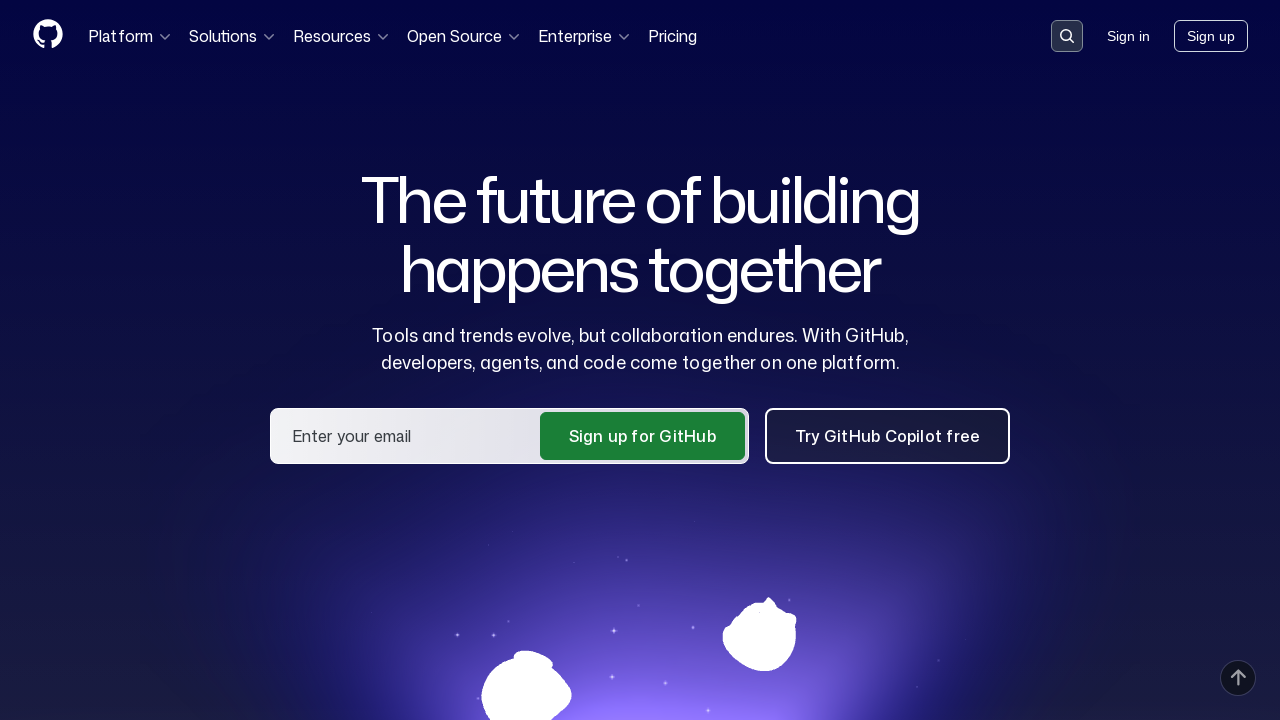

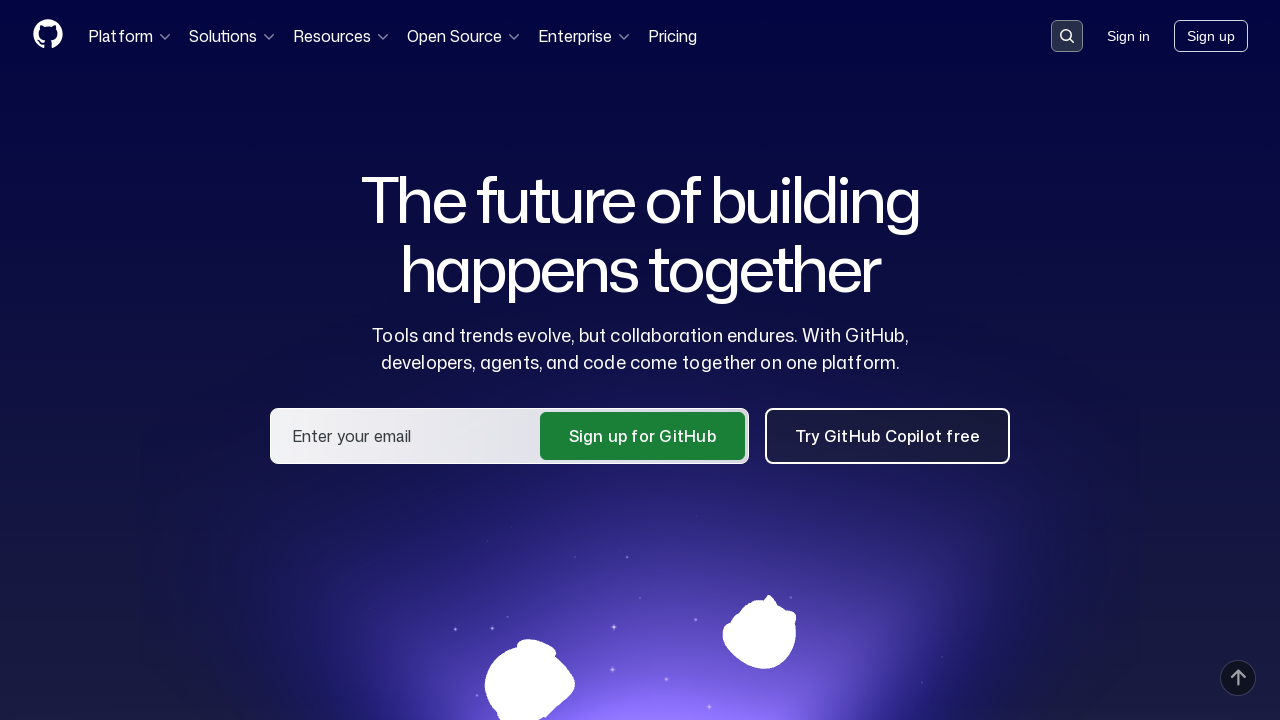